Tests that the Greet-A-Cat page displays the expected greeting message

Starting URL: https://cs1632.appspot.com//

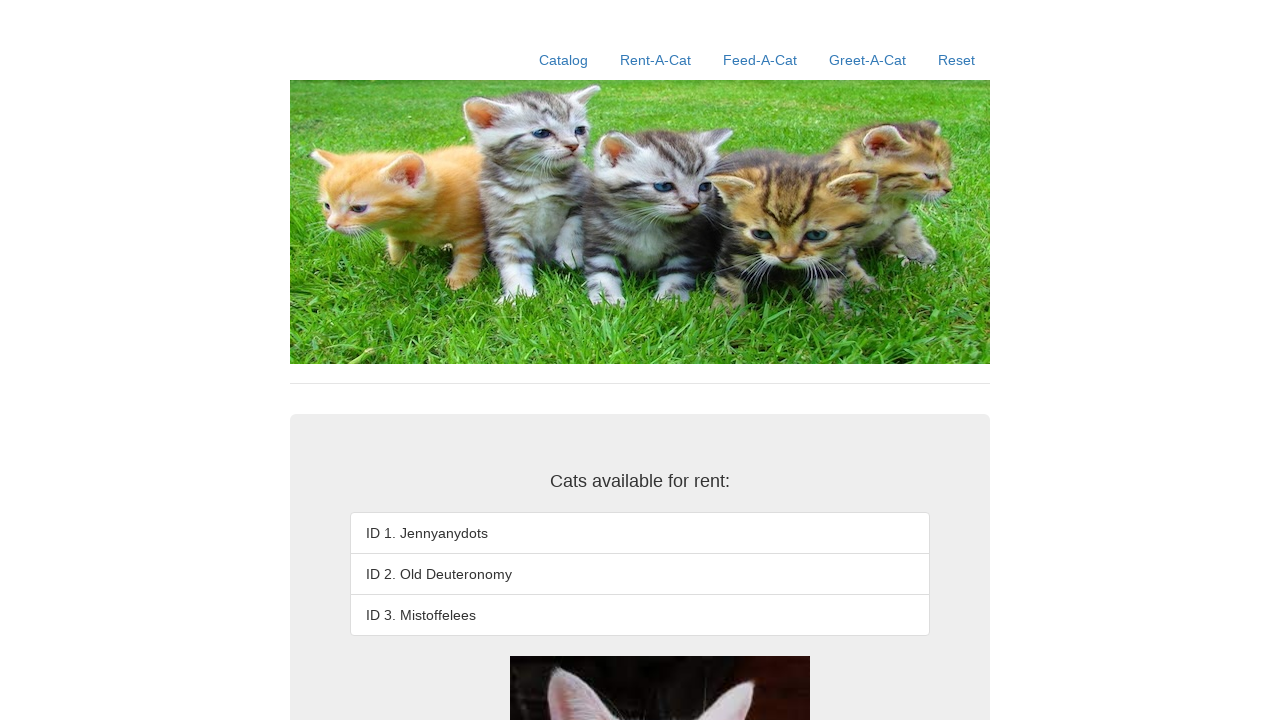

Clicked on Greet-A-Cat link at (868, 60) on text=Greet-A-Cat
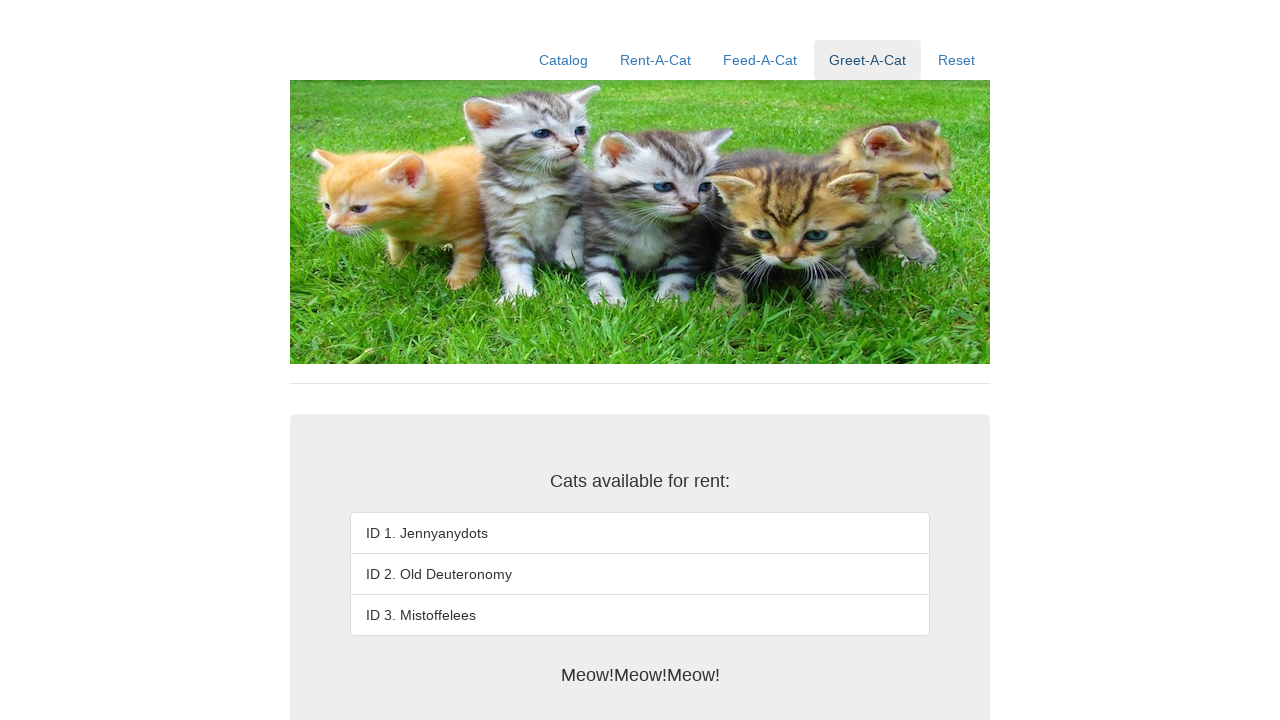

Greeting message appeared on the page
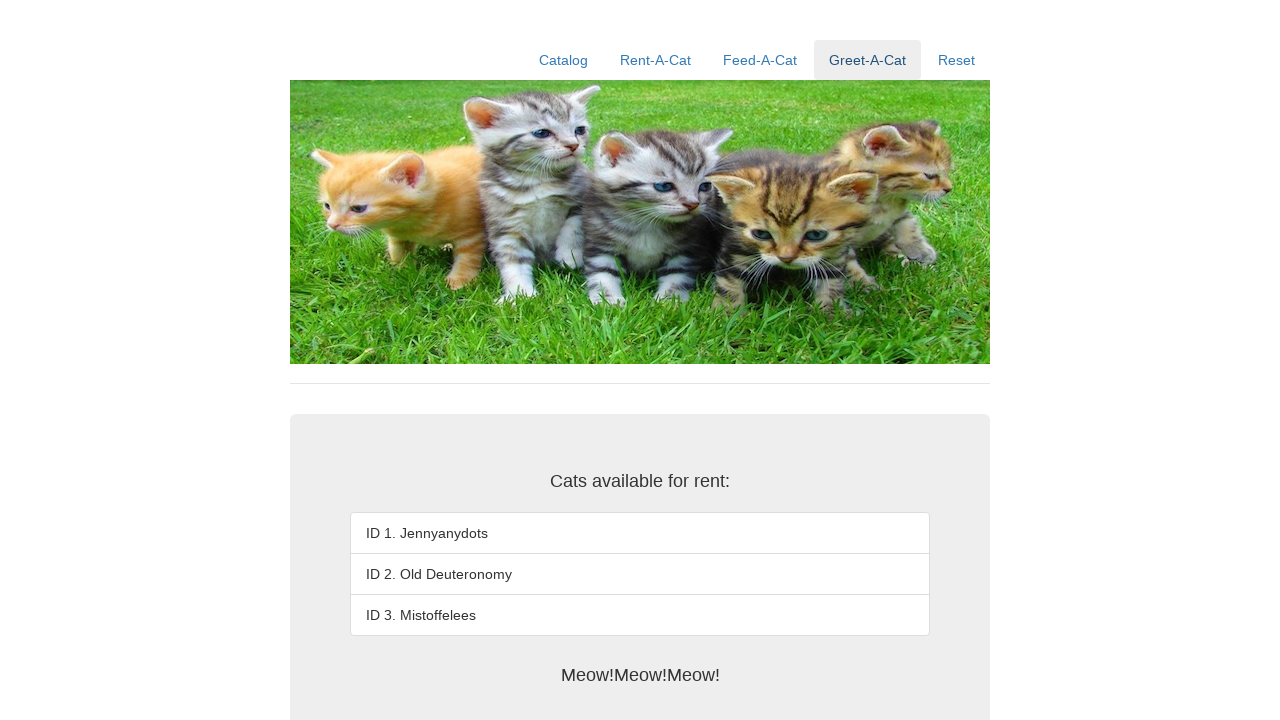

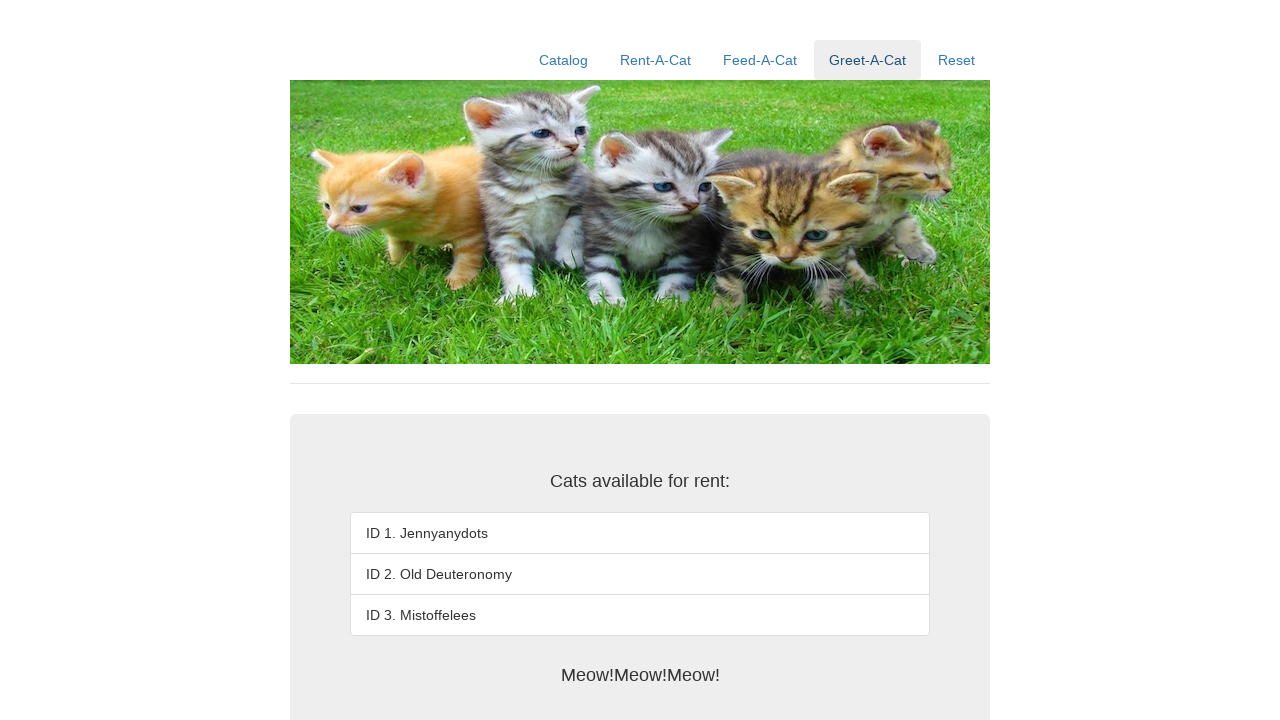